Tests handling of child popup windows by clicking a button that opens a new window, switching to the new window to click a "Training" link, then switching back to the original window and clicking another button.

Starting URL: https://skpatro.github.io/demo/links/

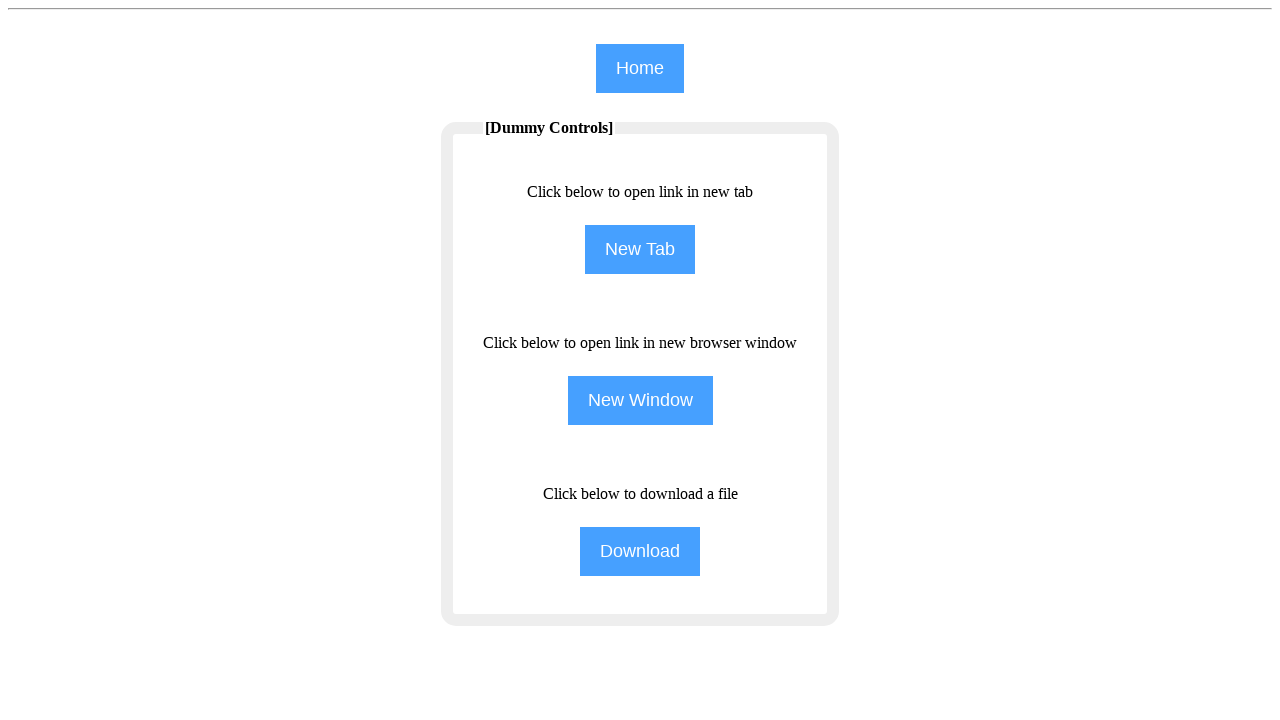

Clicked second button with class 'btn' to open child popup at (640, 250) on (//input[@class='btn'])[2]
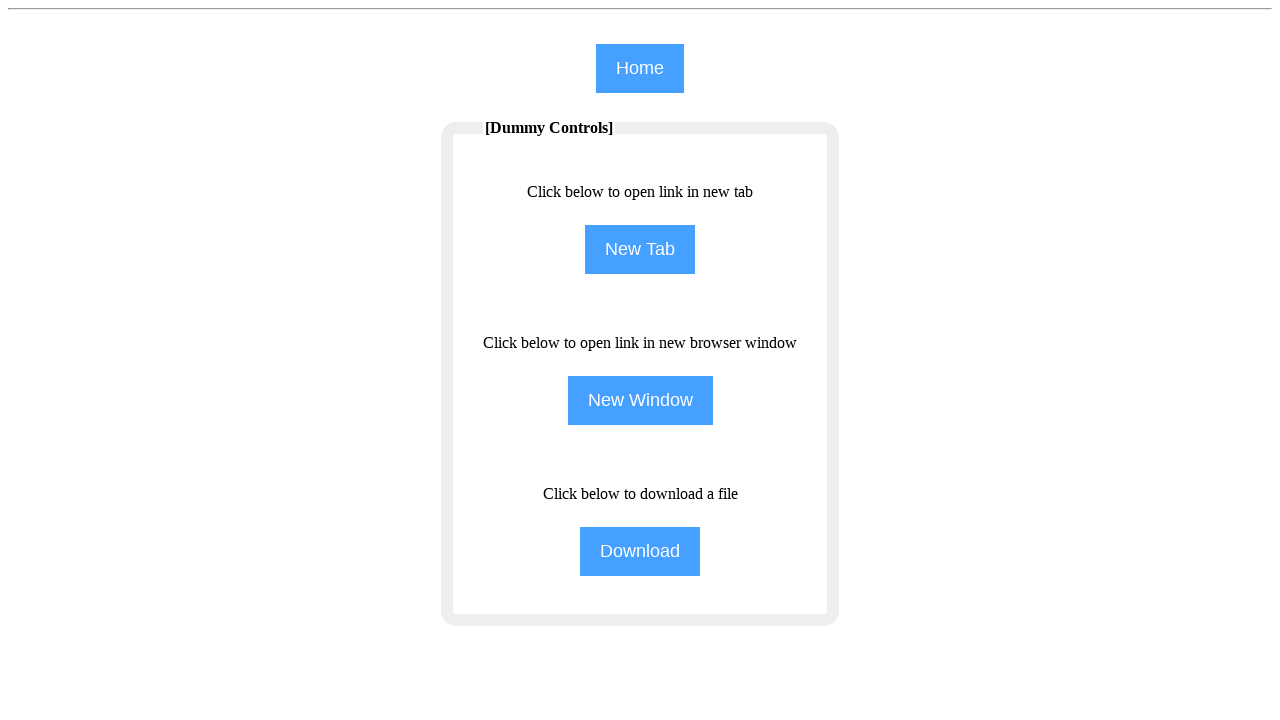

Child popup window opened and captured
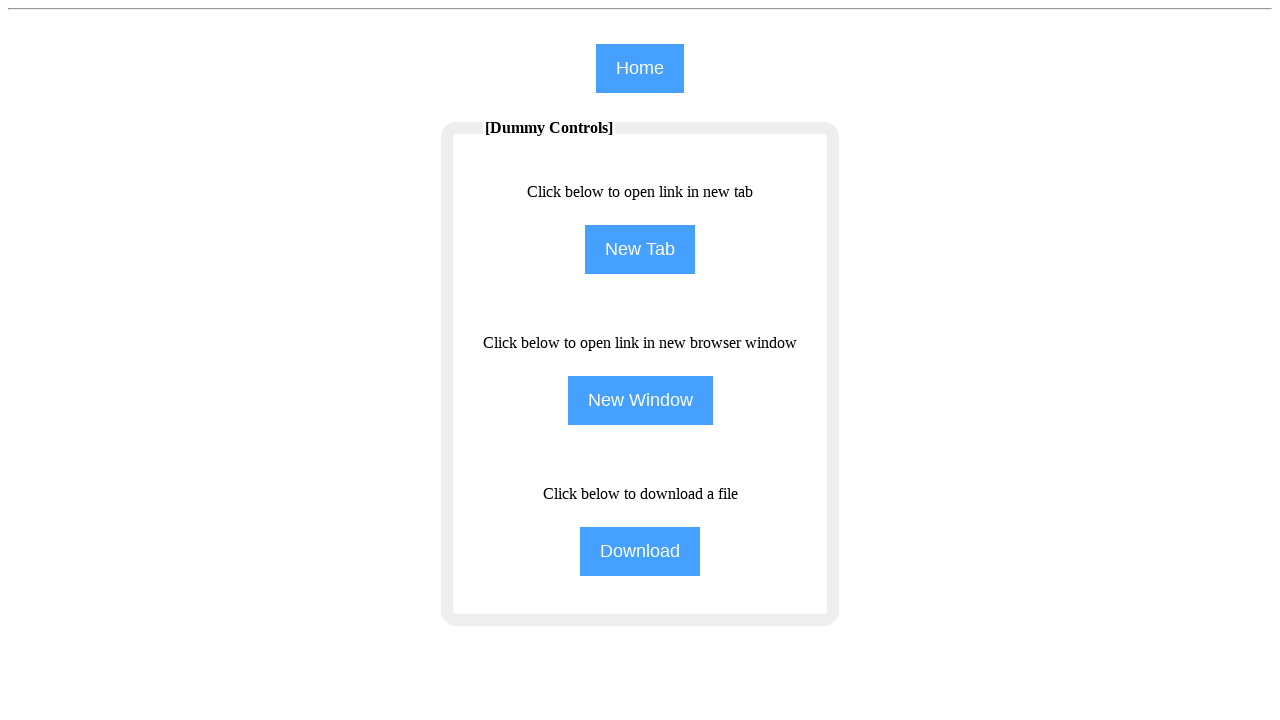

Child popup page finished loading
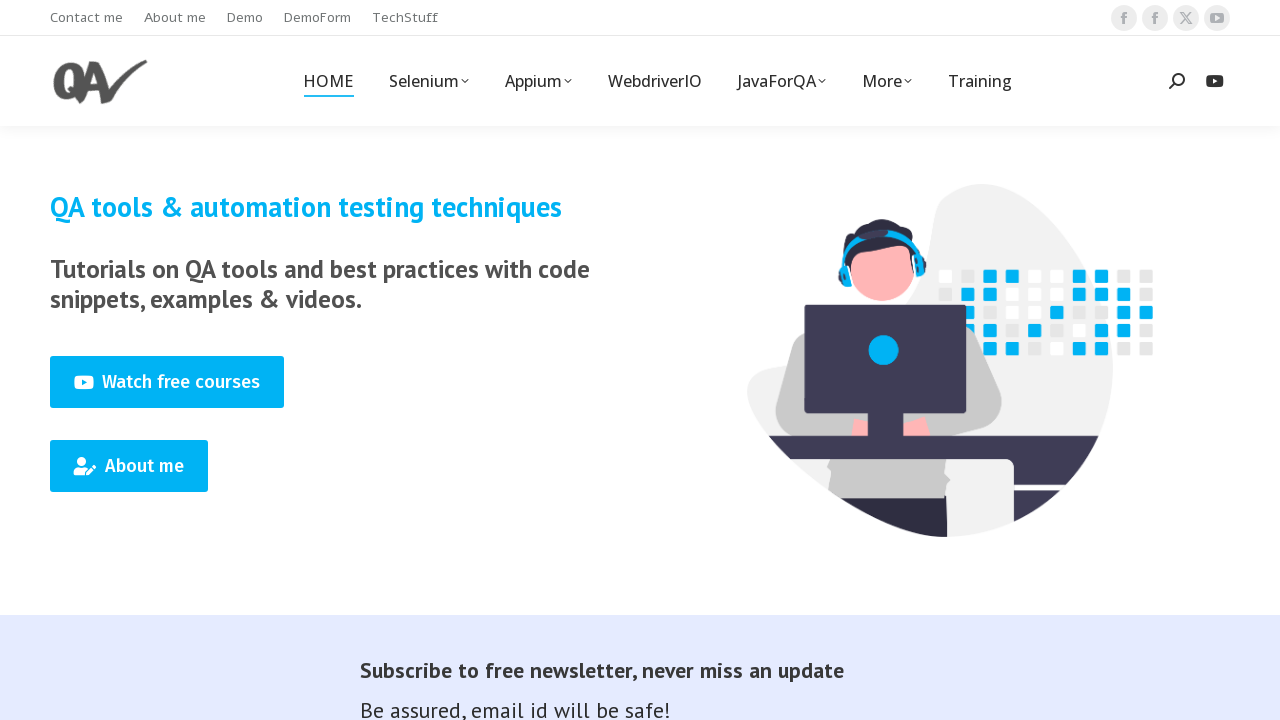

Clicked 'Training' link in child popup window at (980, 81) on xpath=//span[text()='Training']
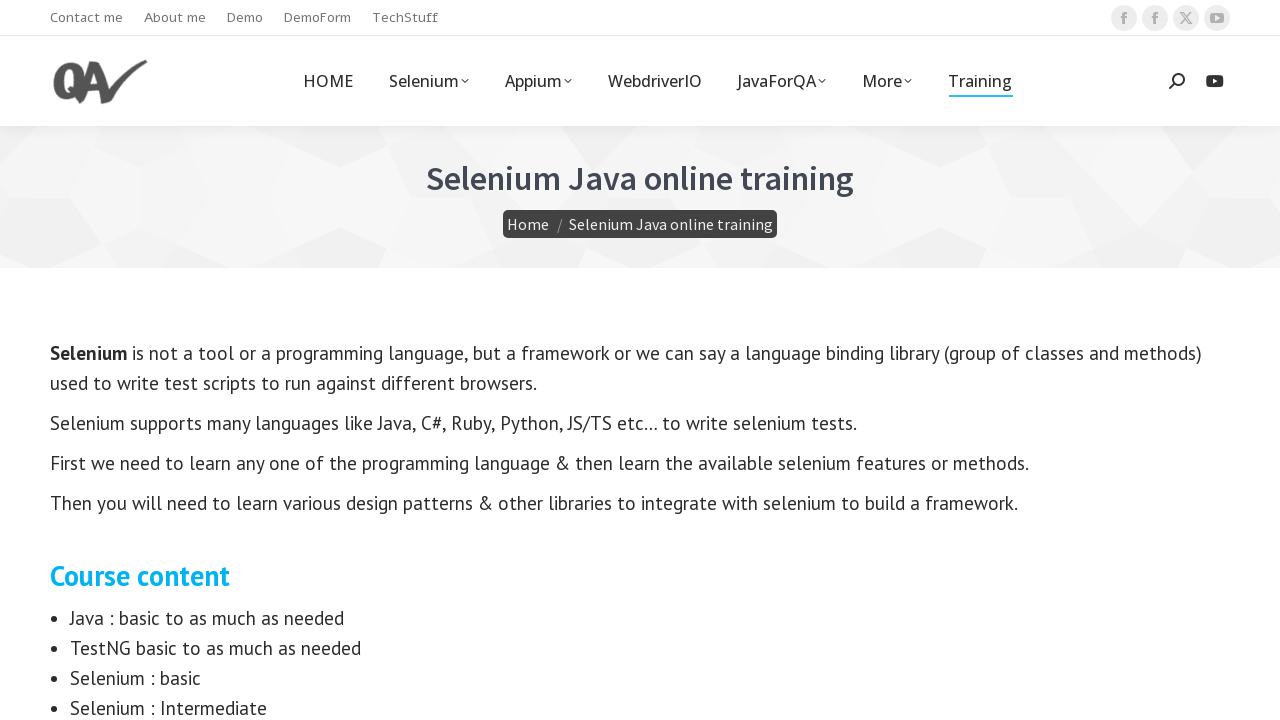

Switched focus back to original window
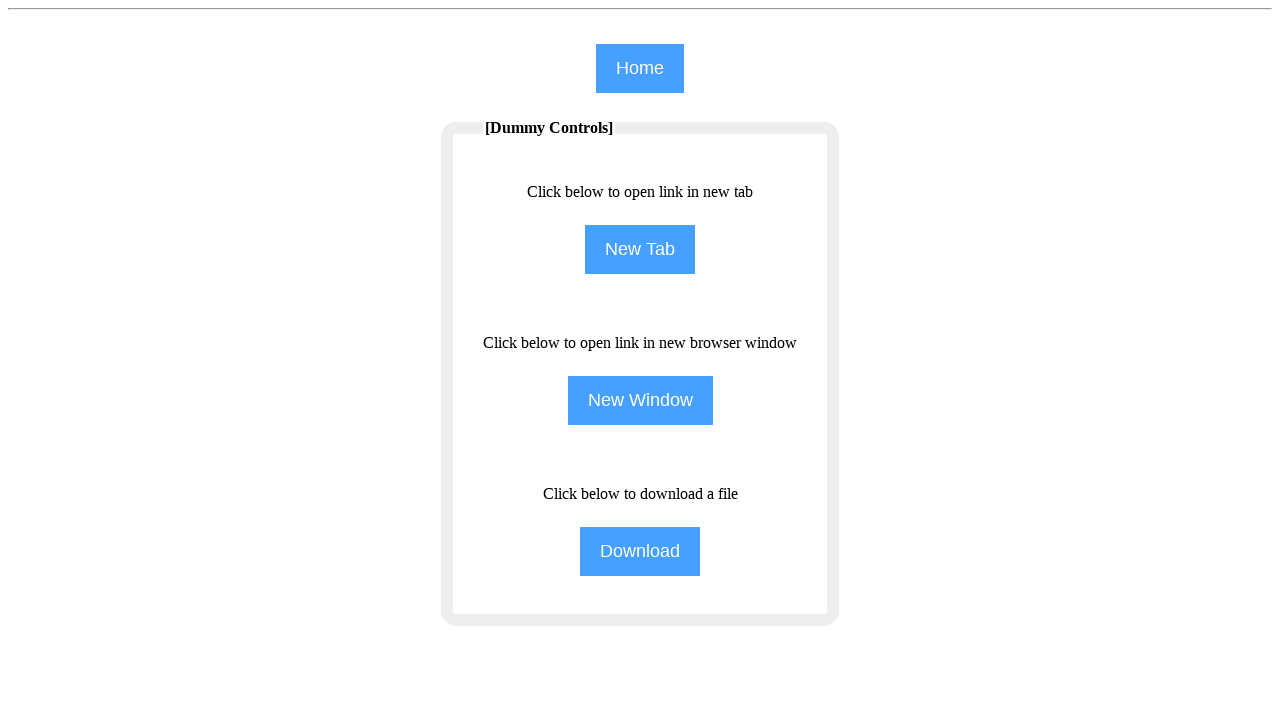

Clicked NewWindow button in original window at (640, 400) on xpath=//input[@name='NewWindow']
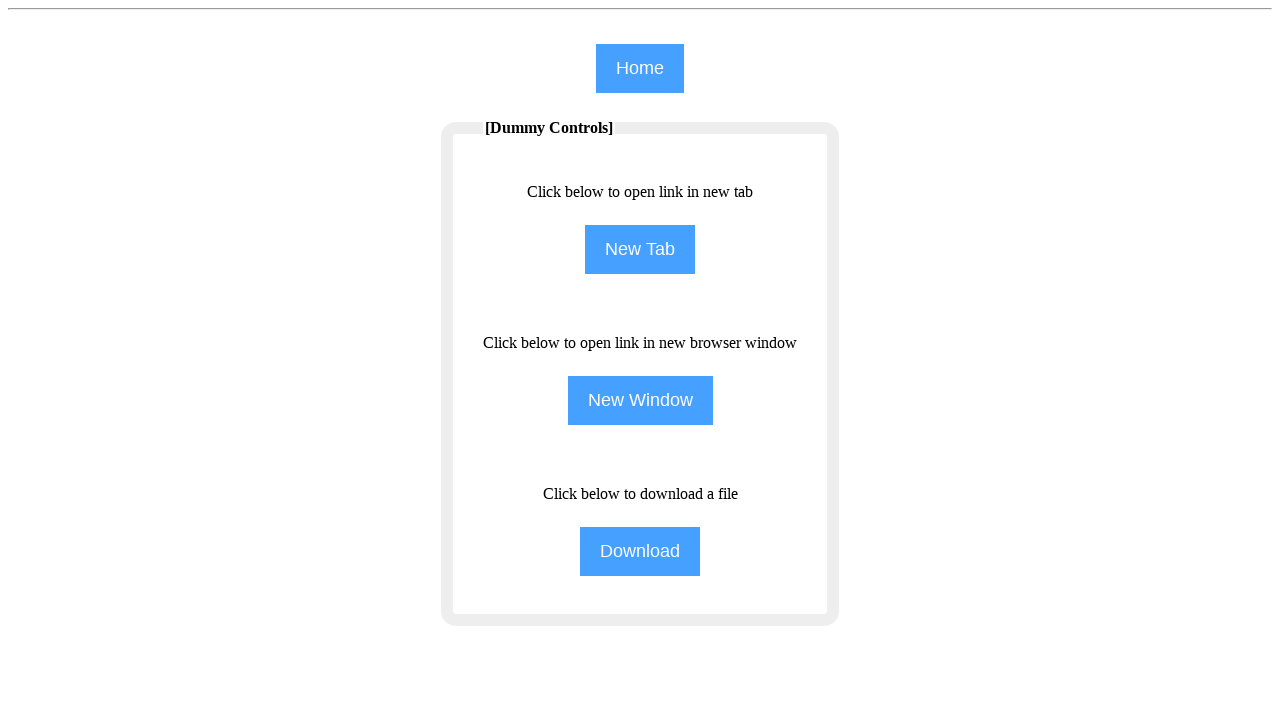

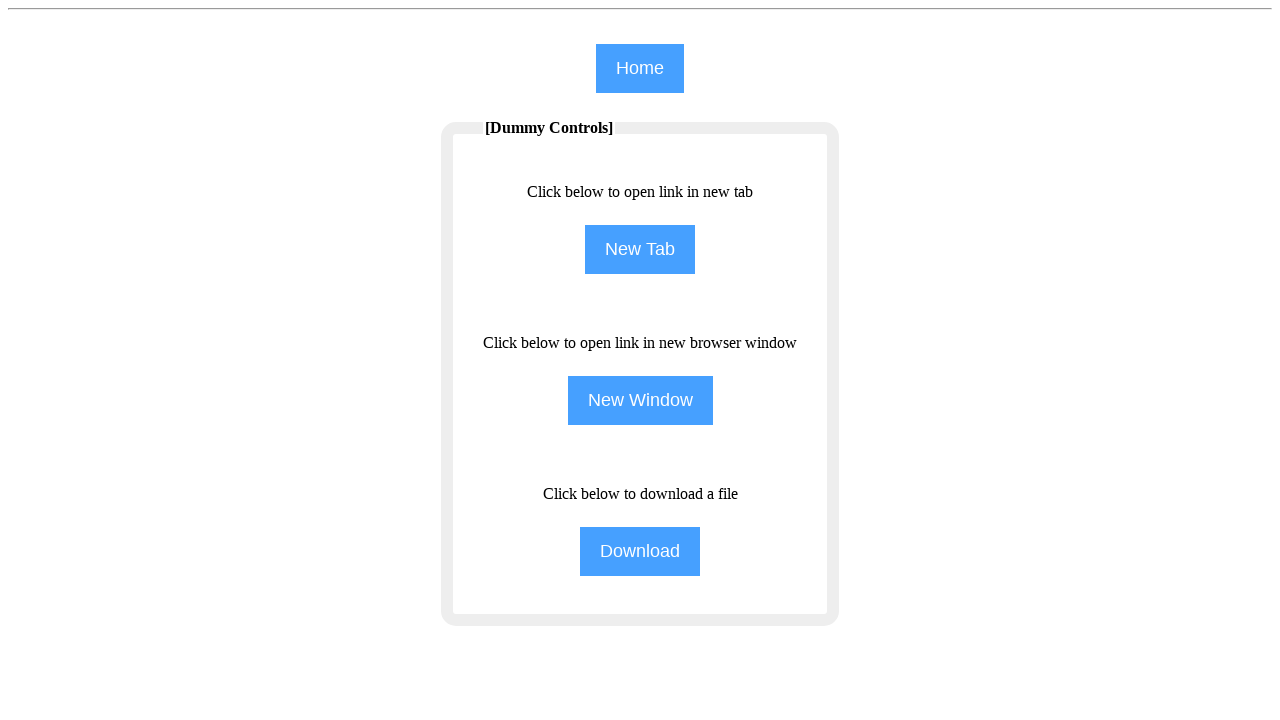